Tests an e-commerce shopping flow by navigating to the Laptops category, selecting a MacBook Air, adding it to the cart, accepting the confirmation alert, and navigating to the cart page to verify the item was added.

Starting URL: https://www.demoblaze.com/

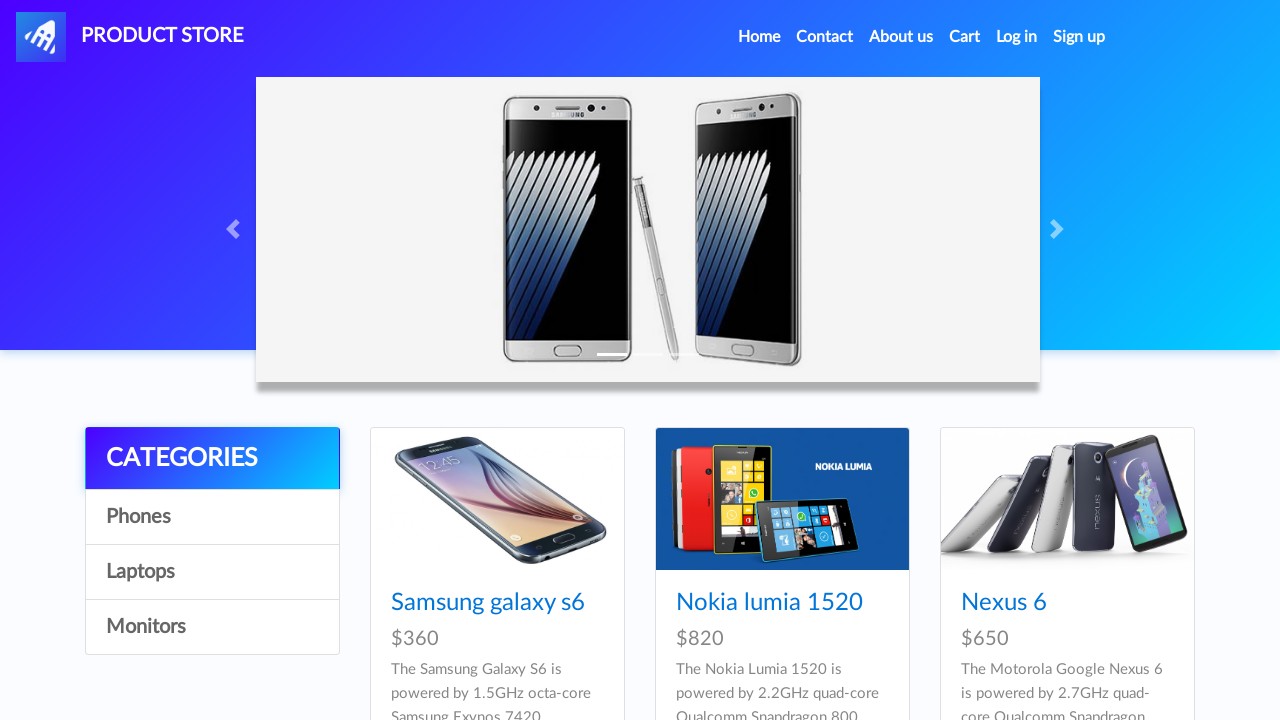

Clicked on Laptops category at (212, 572) on text=Laptops
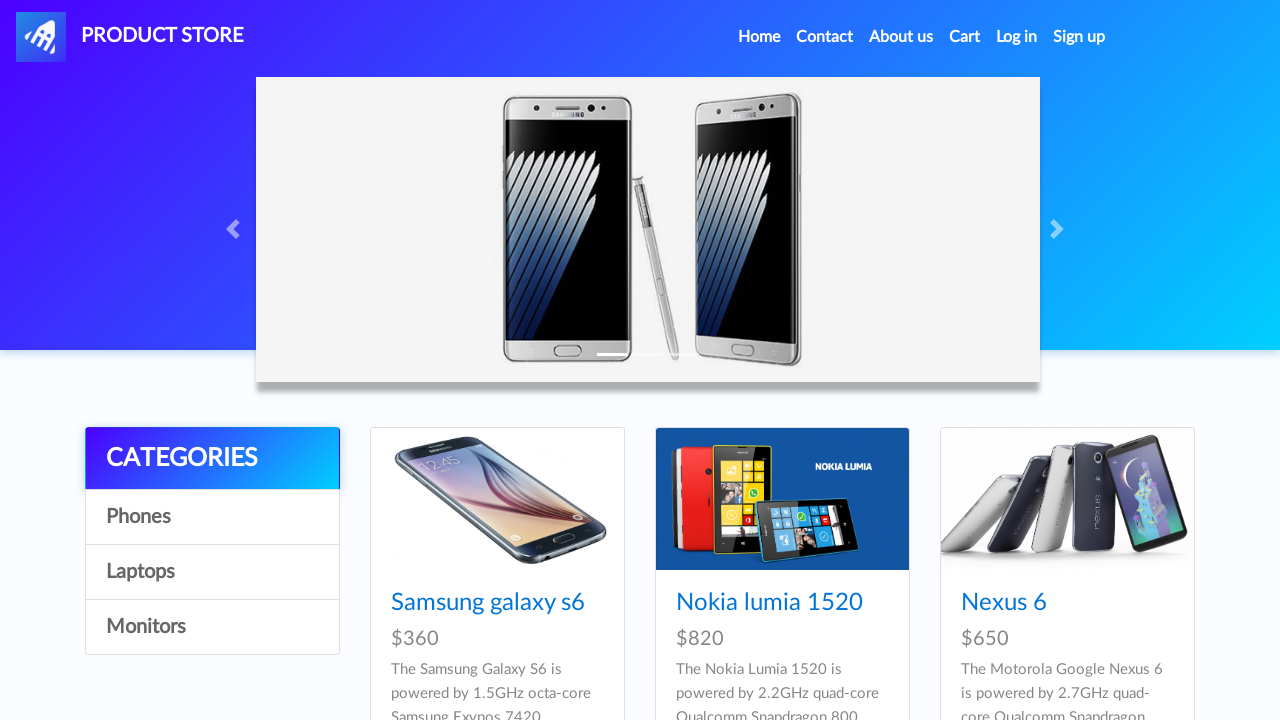

Waited for laptops category to load
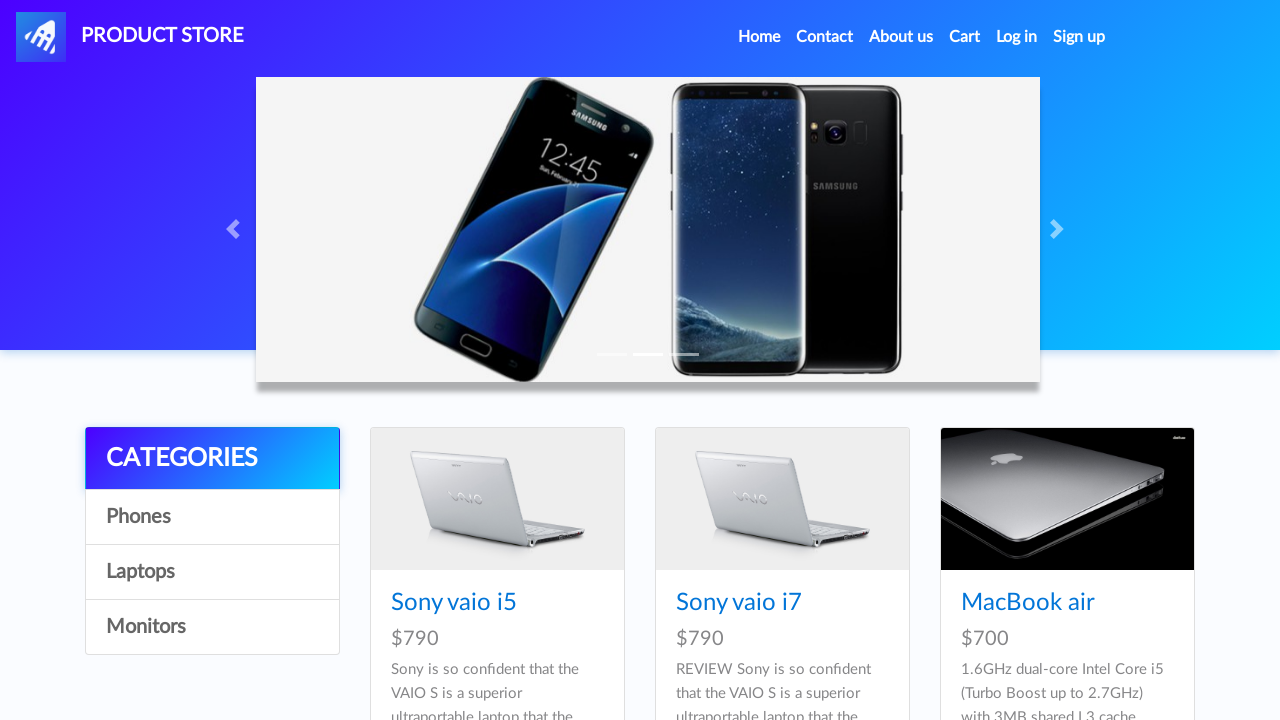

Clicked on MacBook Air product at (1028, 603) on text=MacBook air
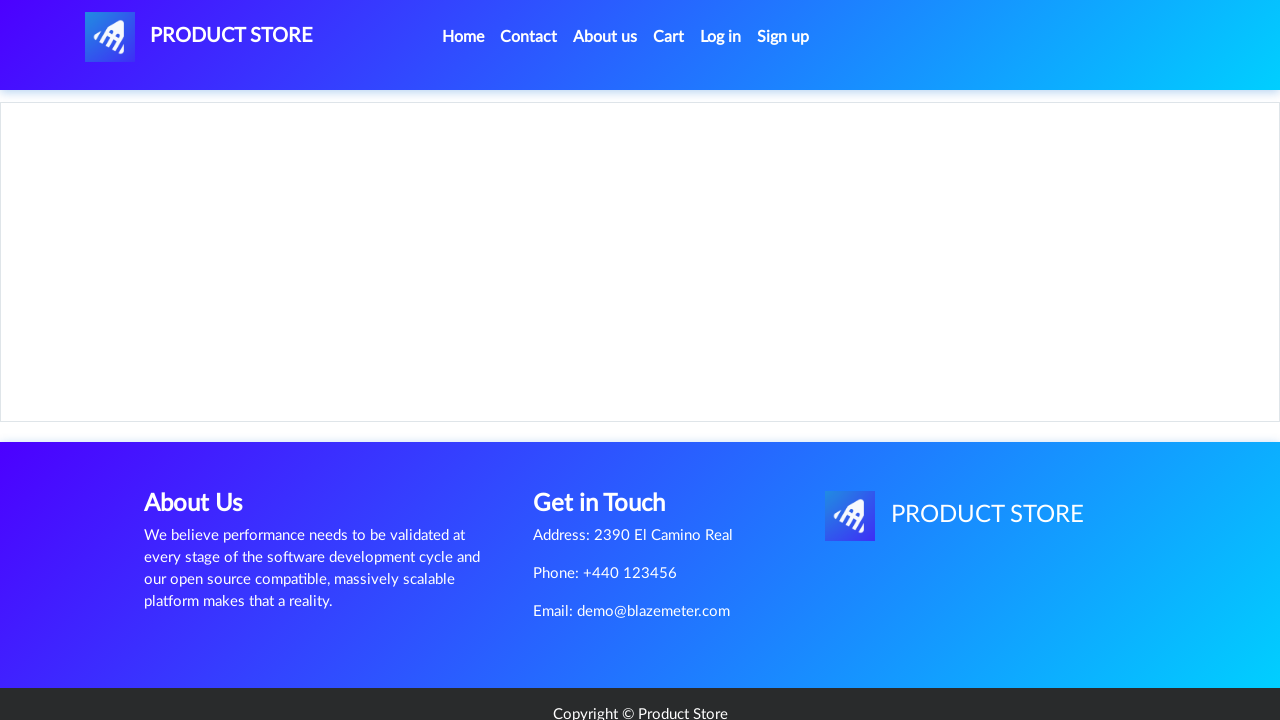

Waited for MacBook Air product page to load
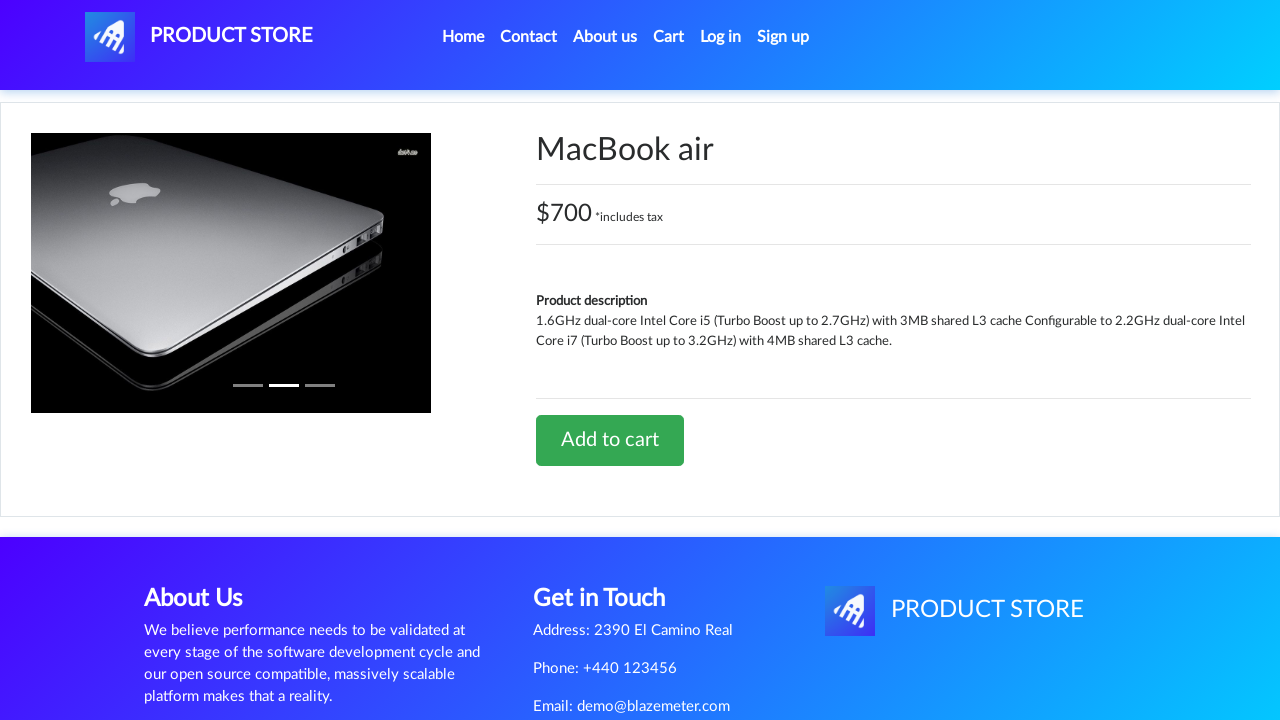

Clicked 'Add to cart' button at (610, 440) on xpath=//*[@id='tbodyid']/div[2]/div/a
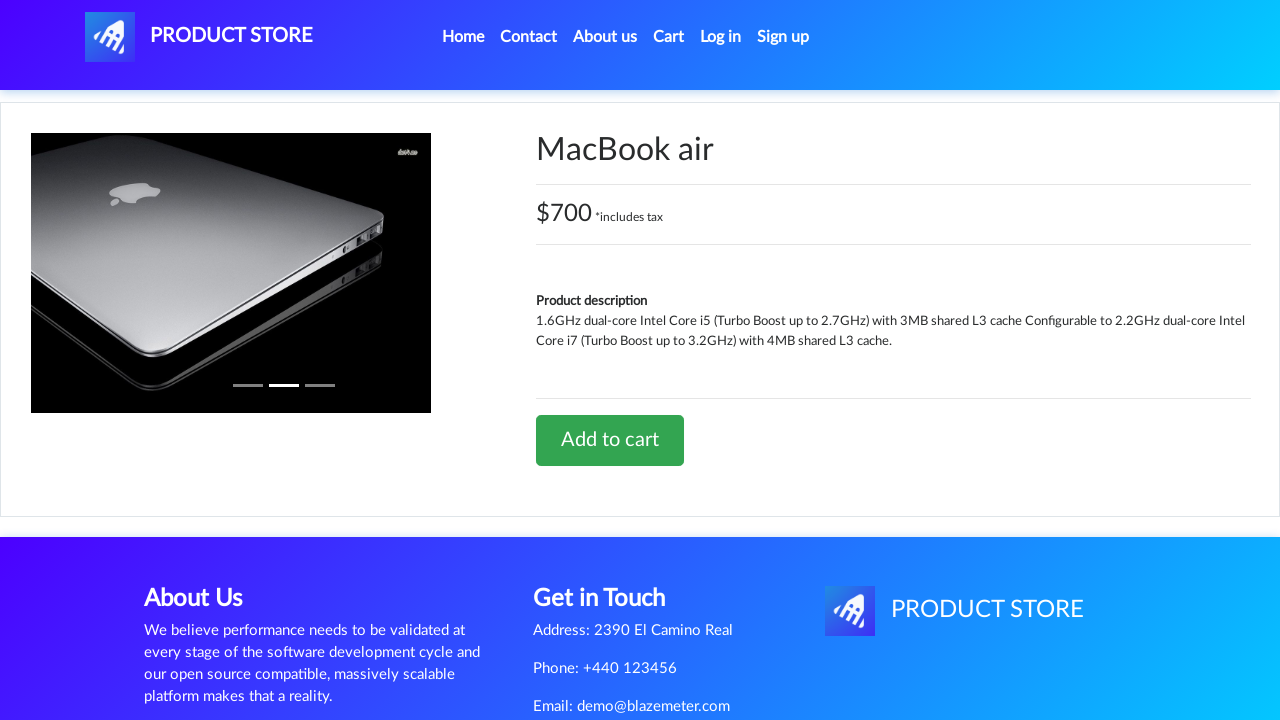

Set up dialog handler to accept confirmation alert
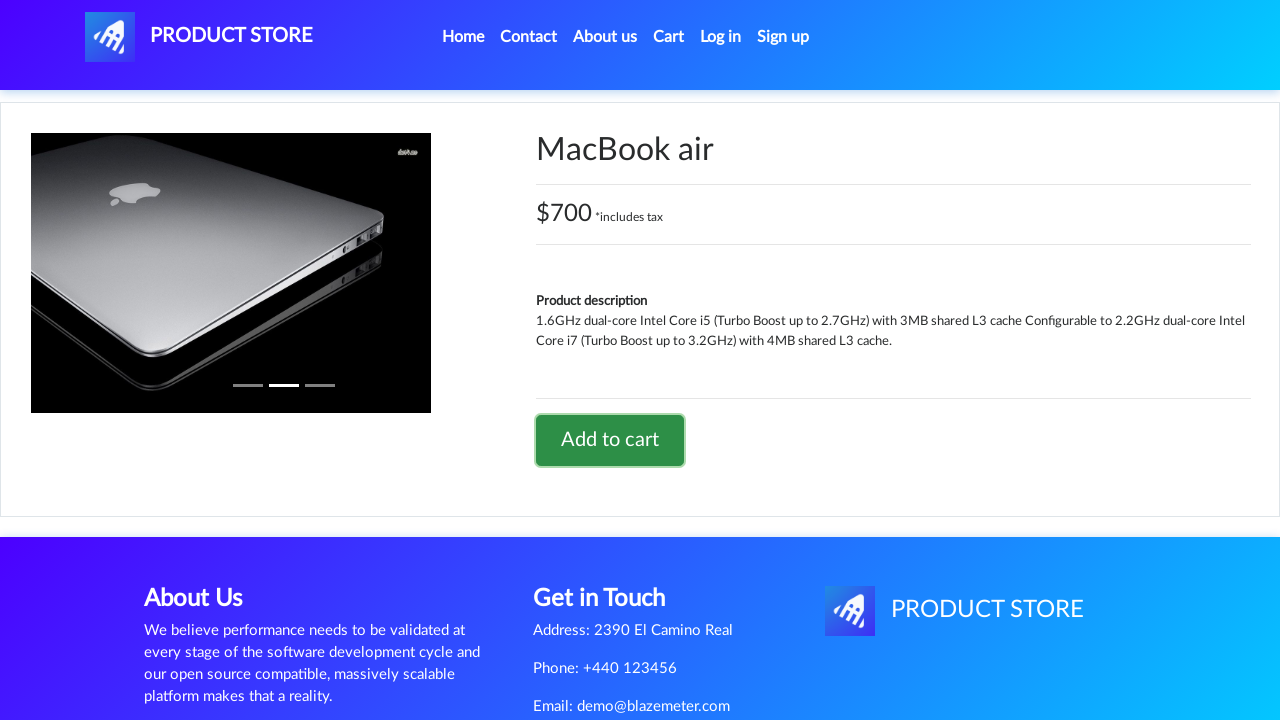

Waited for alert confirmation to be processed
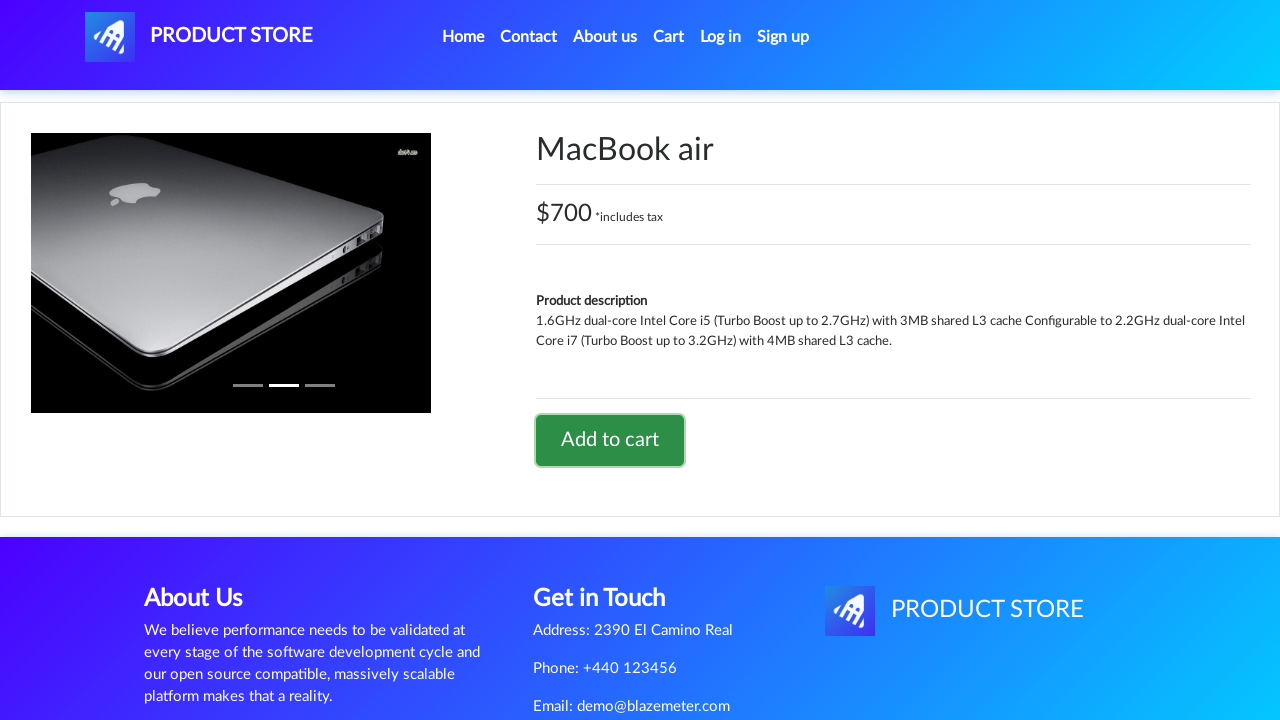

Clicked on Cart link to navigate to cart page at (669, 37) on text=Cart
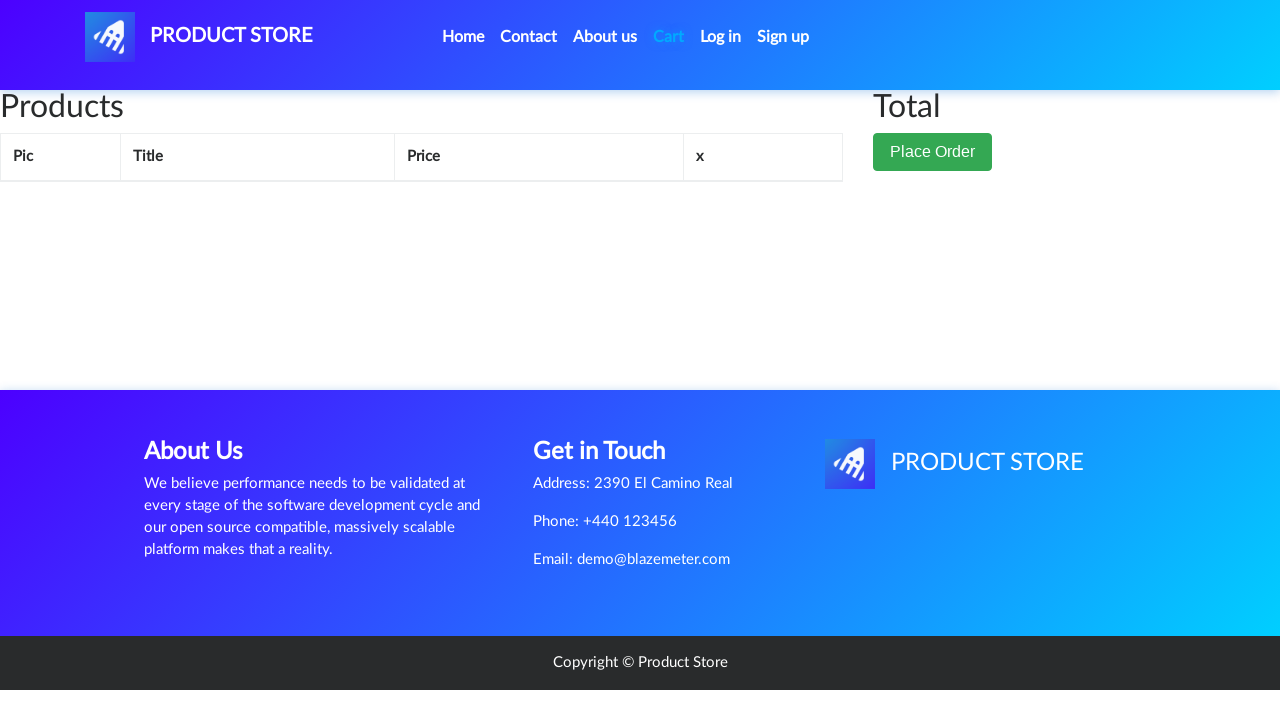

Waited for cart page to load
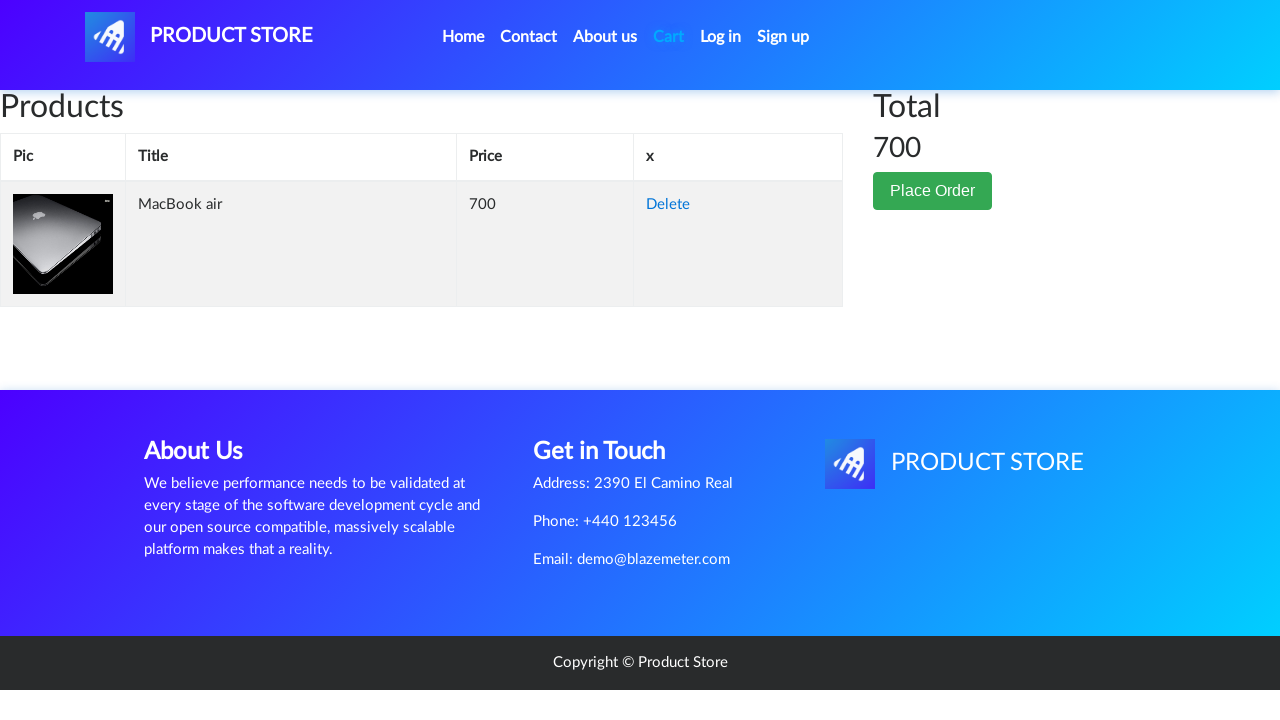

Verified MacBook Air item is present in cart
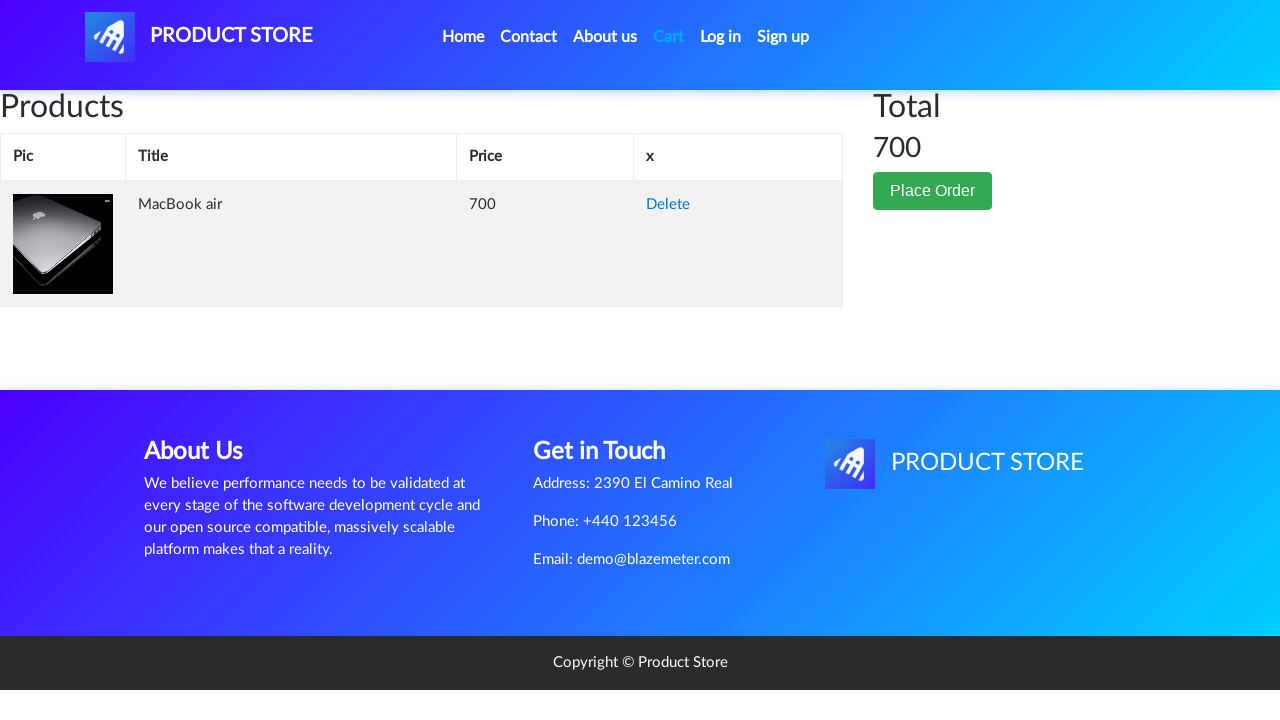

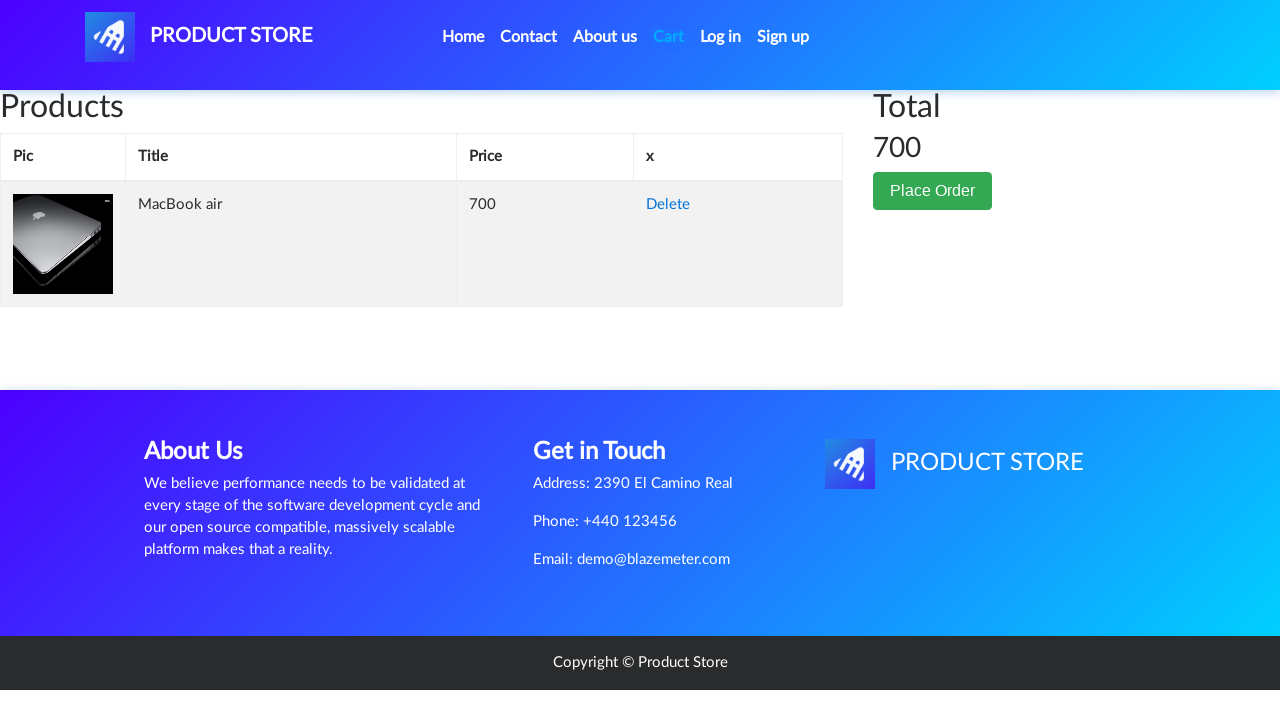